Basic navigation test that opens the Tesla website homepage to verify the page loads successfully.

Starting URL: https://www.tesla.com

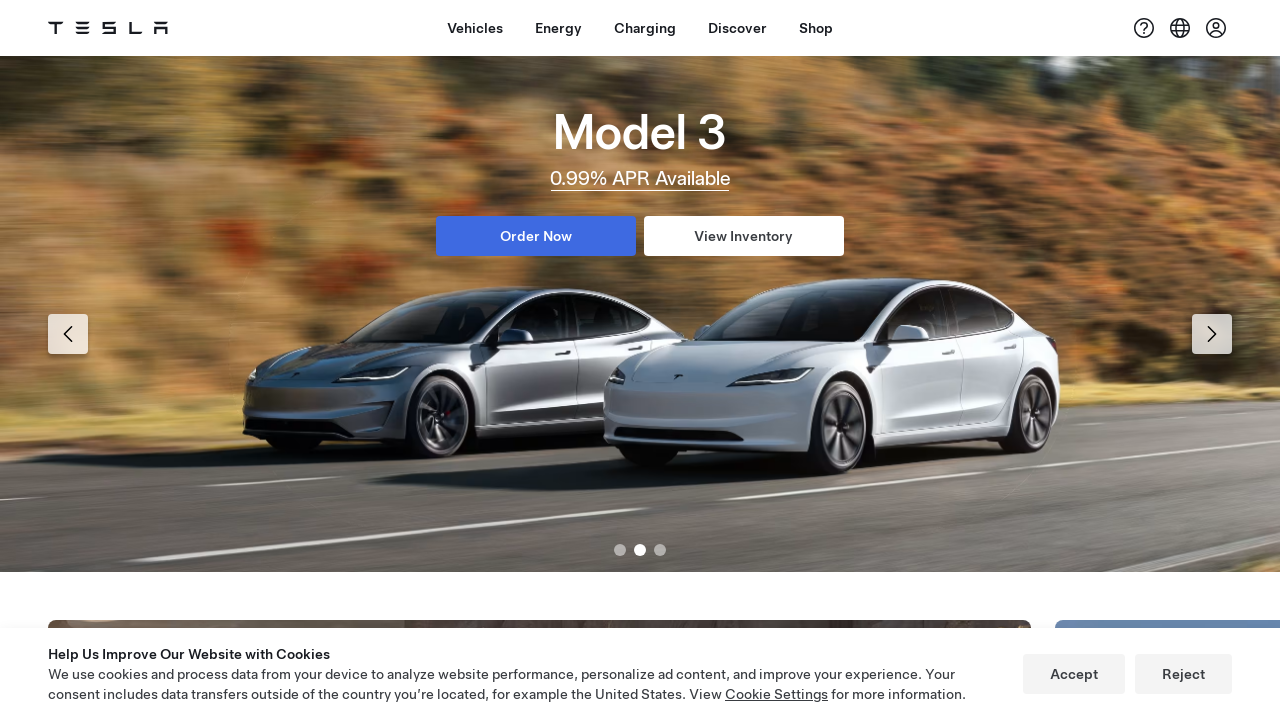

Waited for Tesla homepage DOM to load
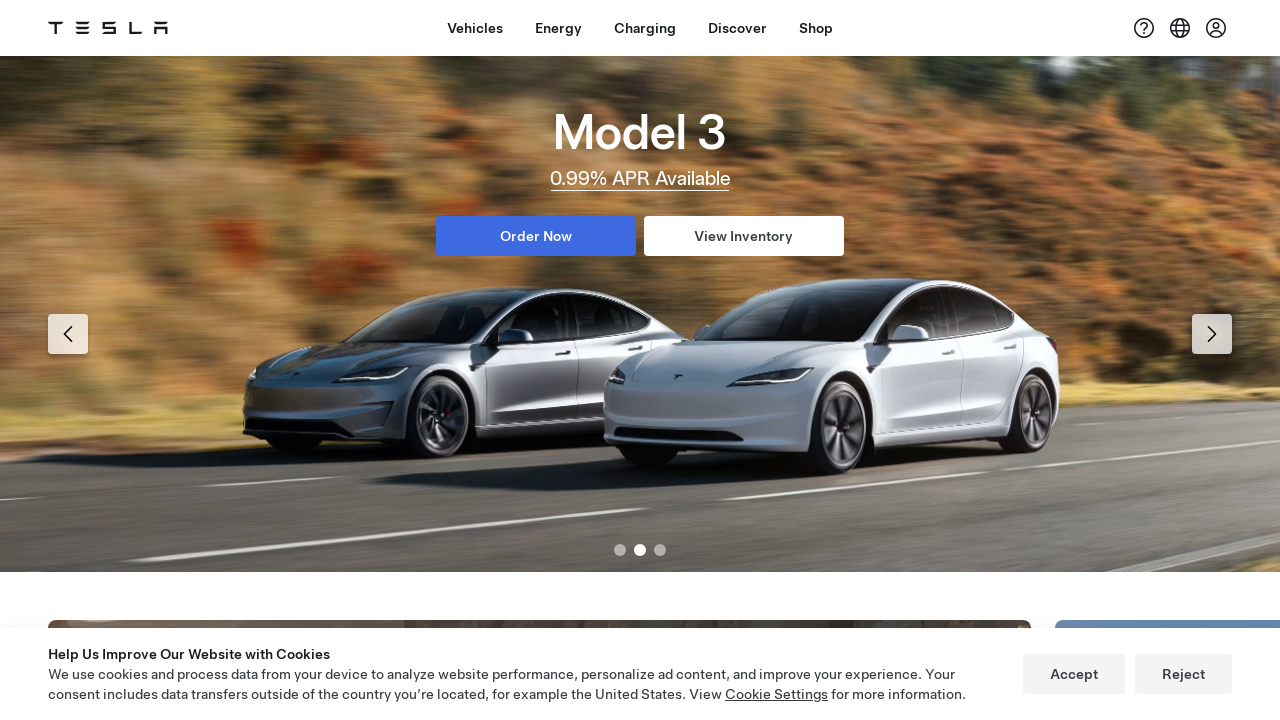

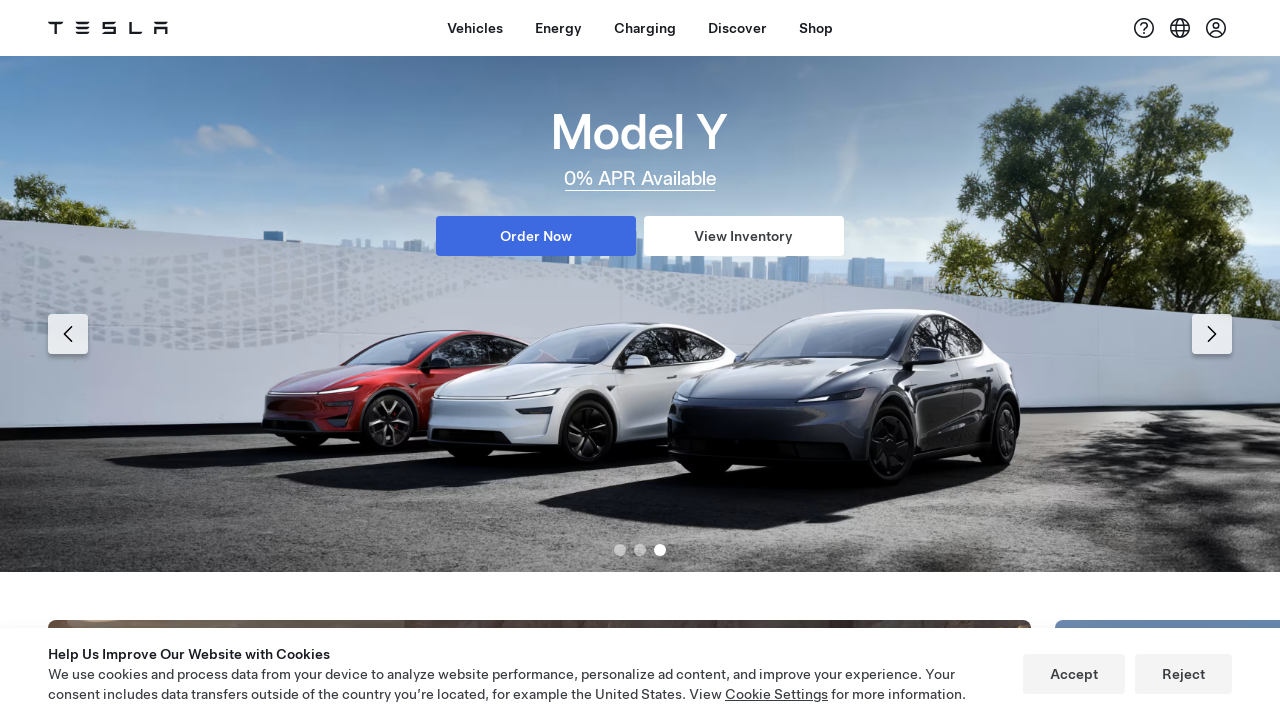